Tests that the counter displays the current number of todo items

Starting URL: https://demo.playwright.dev/todomvc

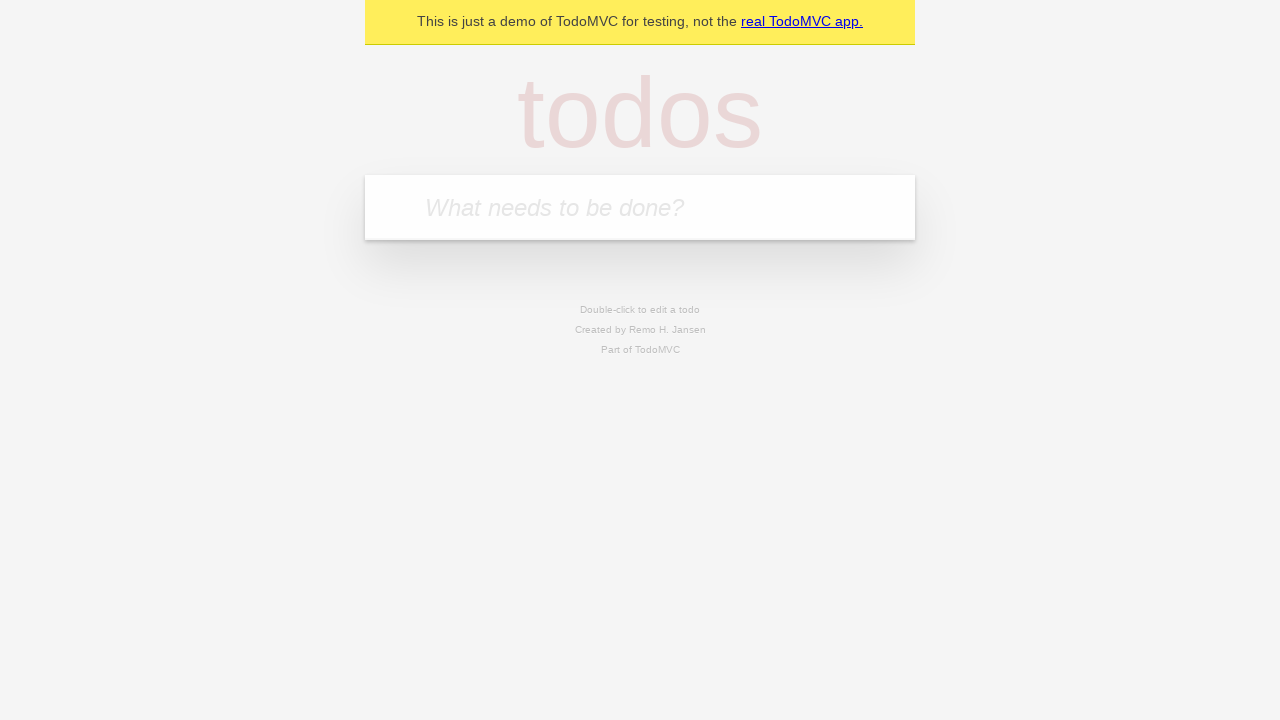

Filled todo input with 'buy some cheese' on internal:attr=[placeholder="What needs to be done?"i]
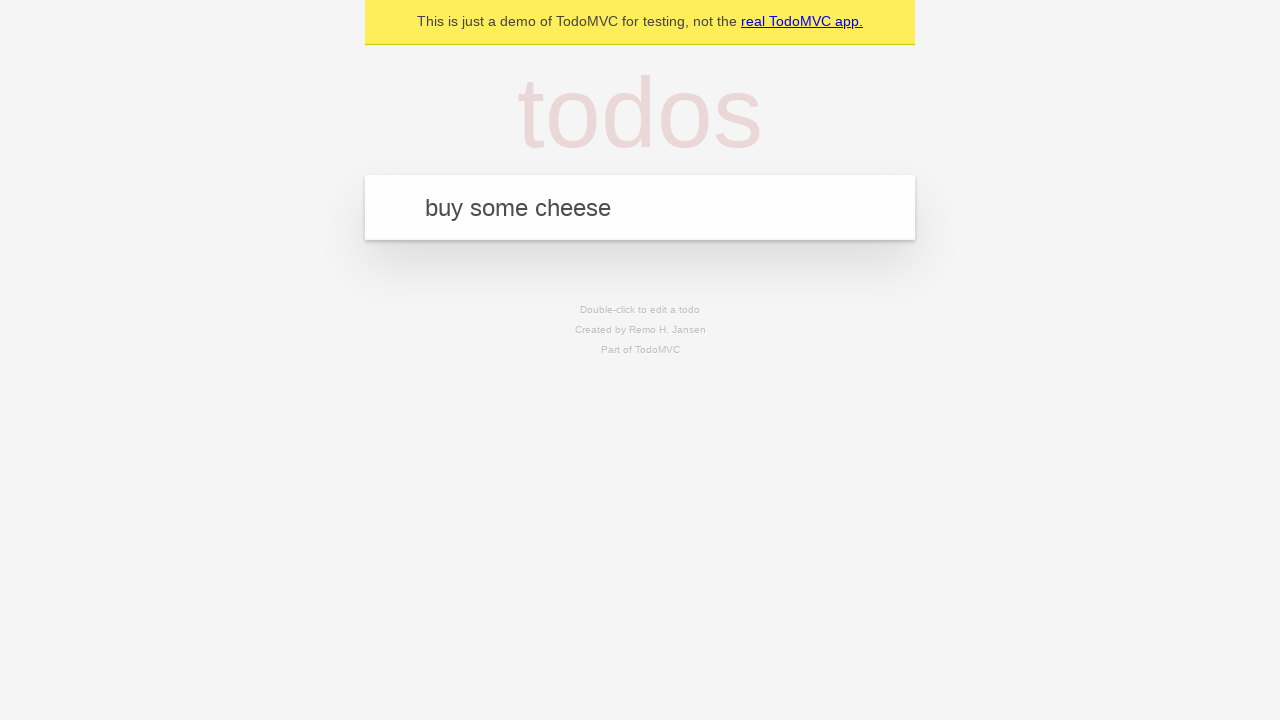

Pressed Enter to create first todo item on internal:attr=[placeholder="What needs to be done?"i]
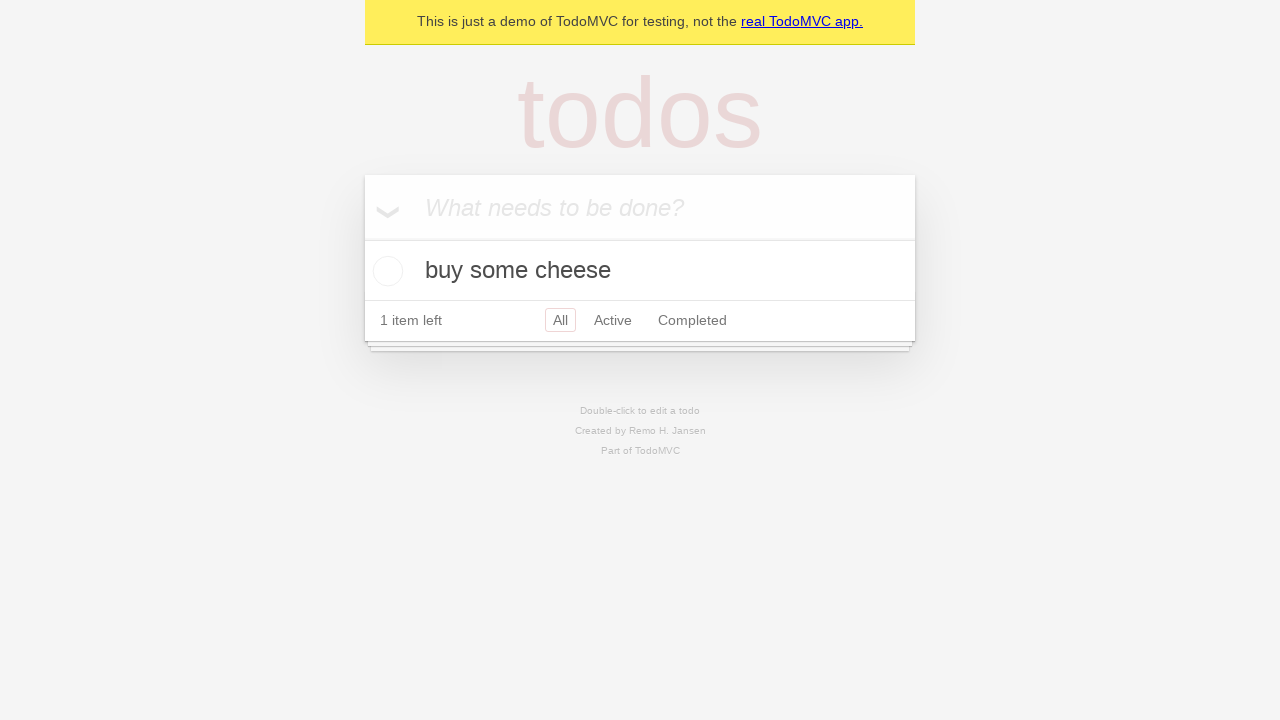

Todo counter element appeared, showing 1 item
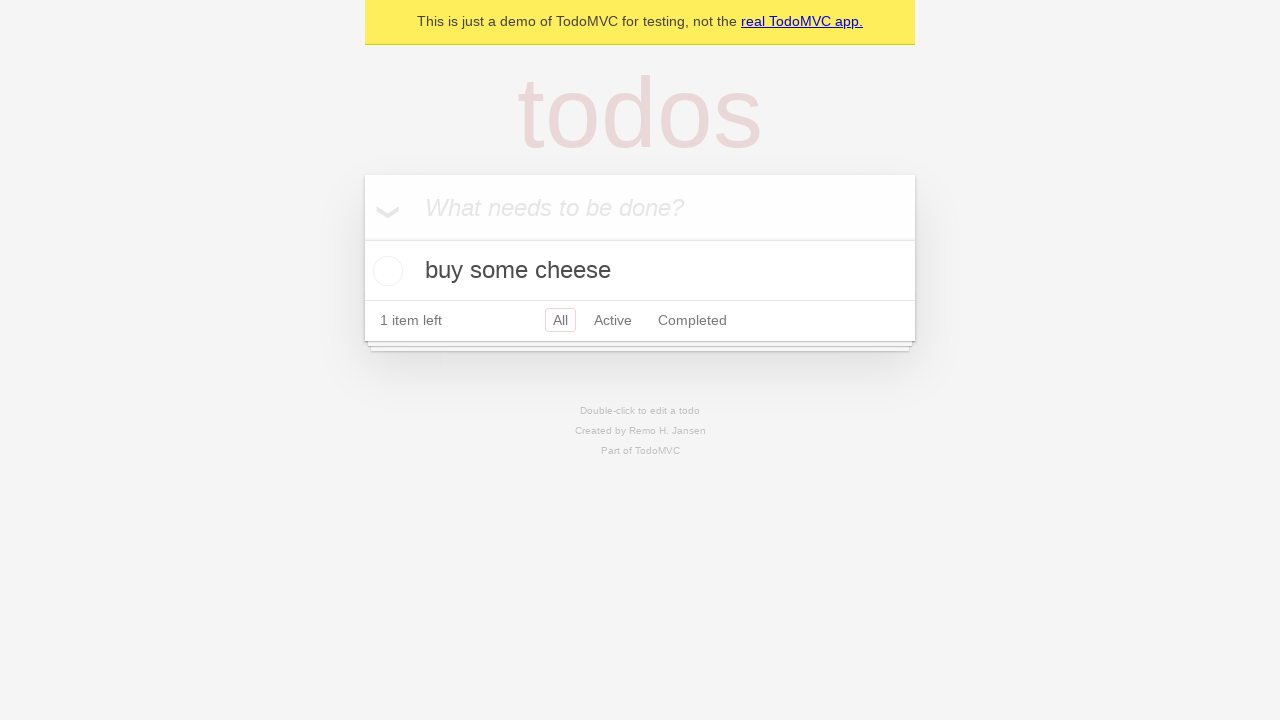

Filled todo input with 'feed the cat' on internal:attr=[placeholder="What needs to be done?"i]
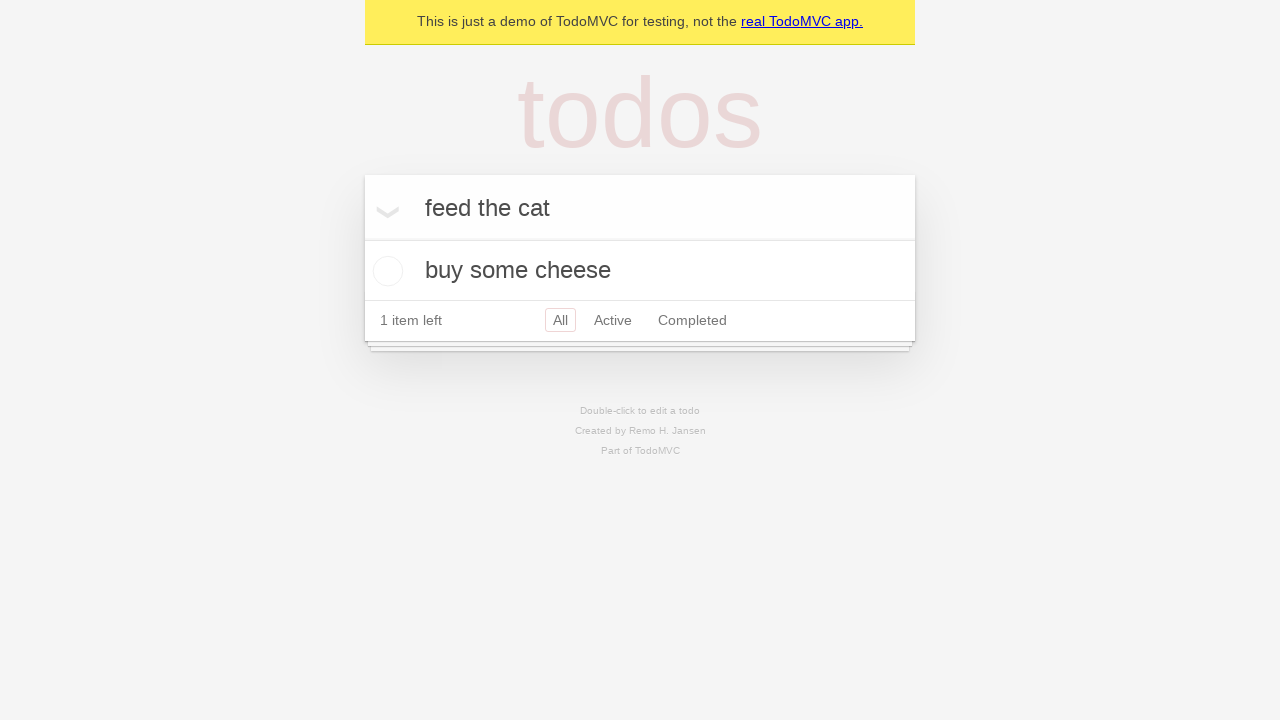

Pressed Enter to create second todo item on internal:attr=[placeholder="What needs to be done?"i]
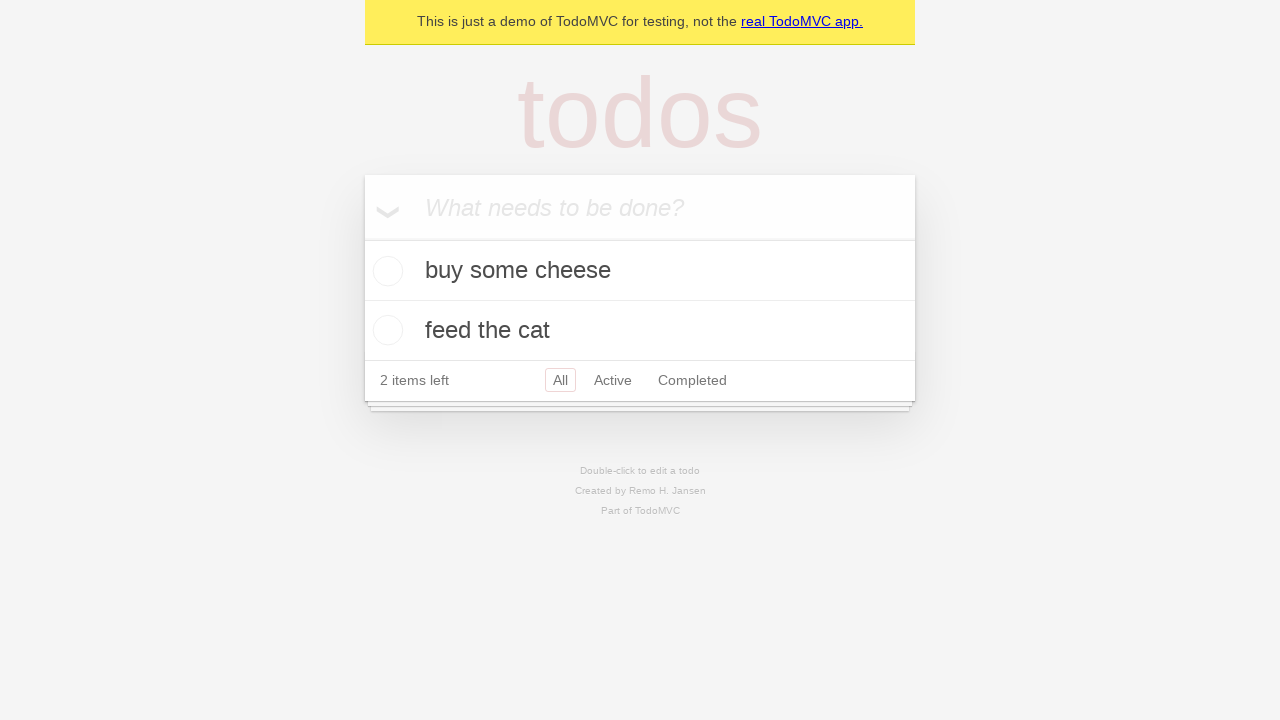

Todo counter updated to display 2 items
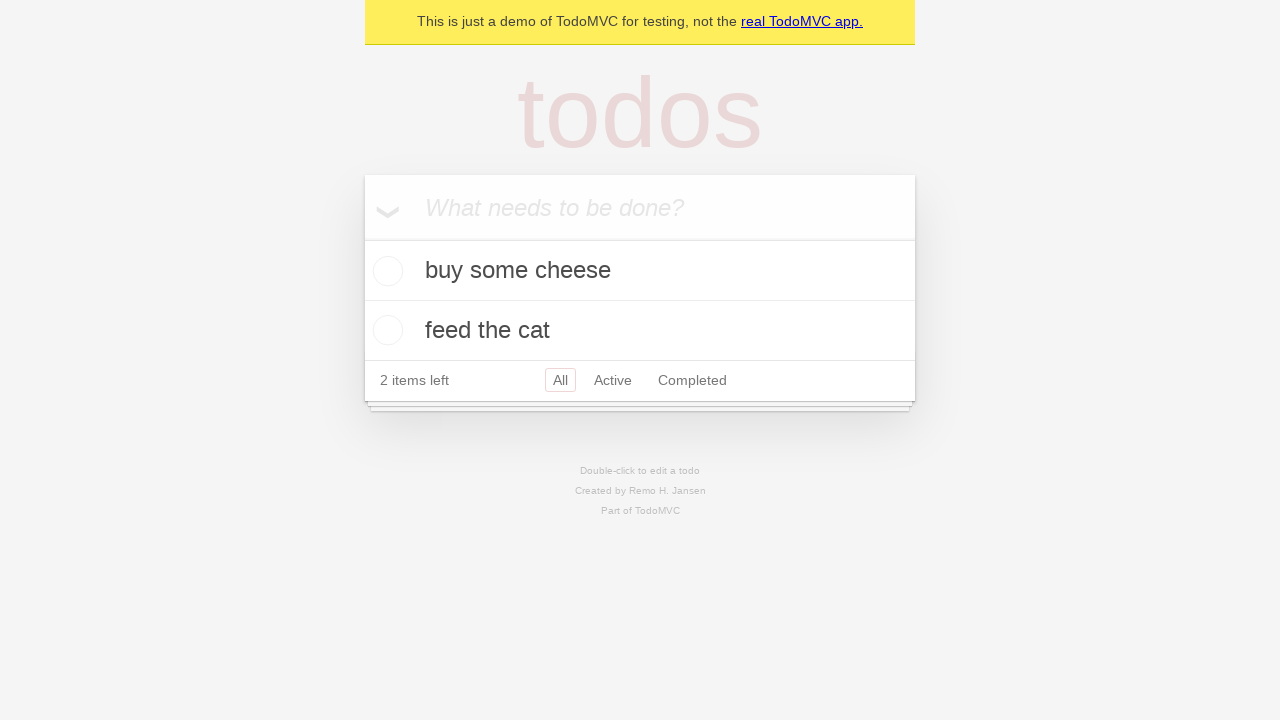

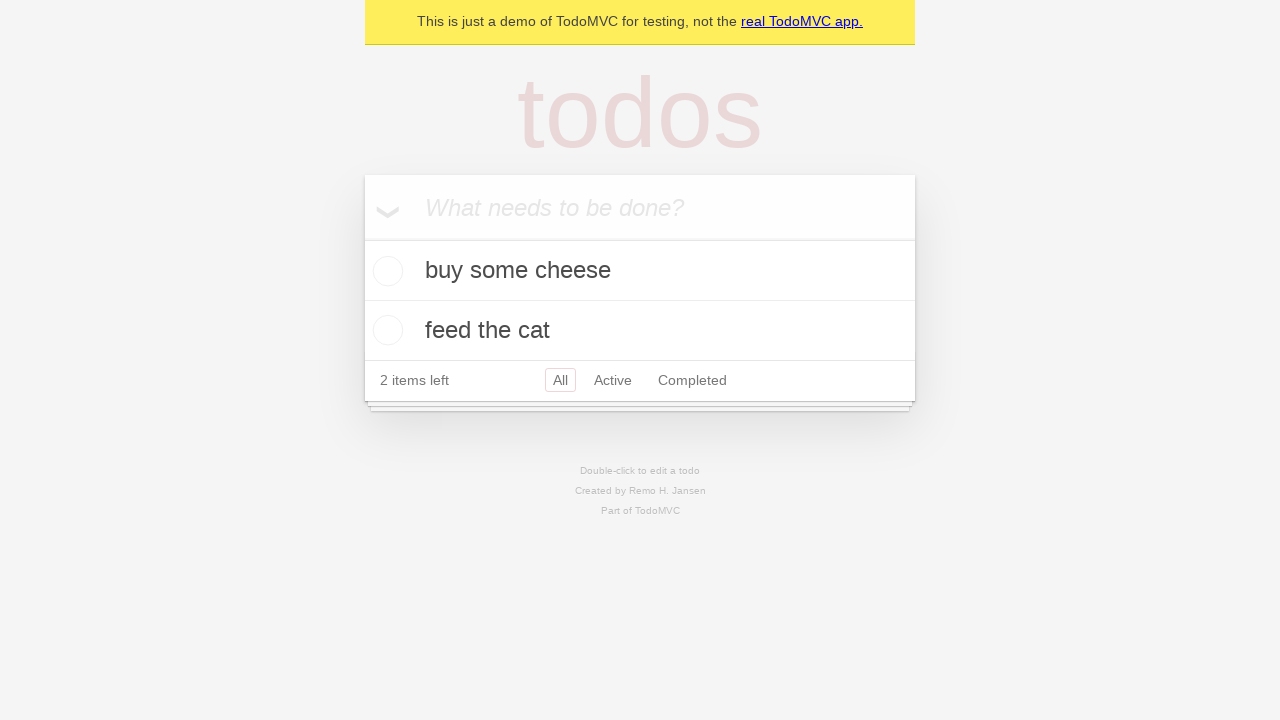